Verifies navigation to the Test Cases page by clicking the Test Cases button and confirming the page loads successfully

Starting URL: http://automationexercise.com

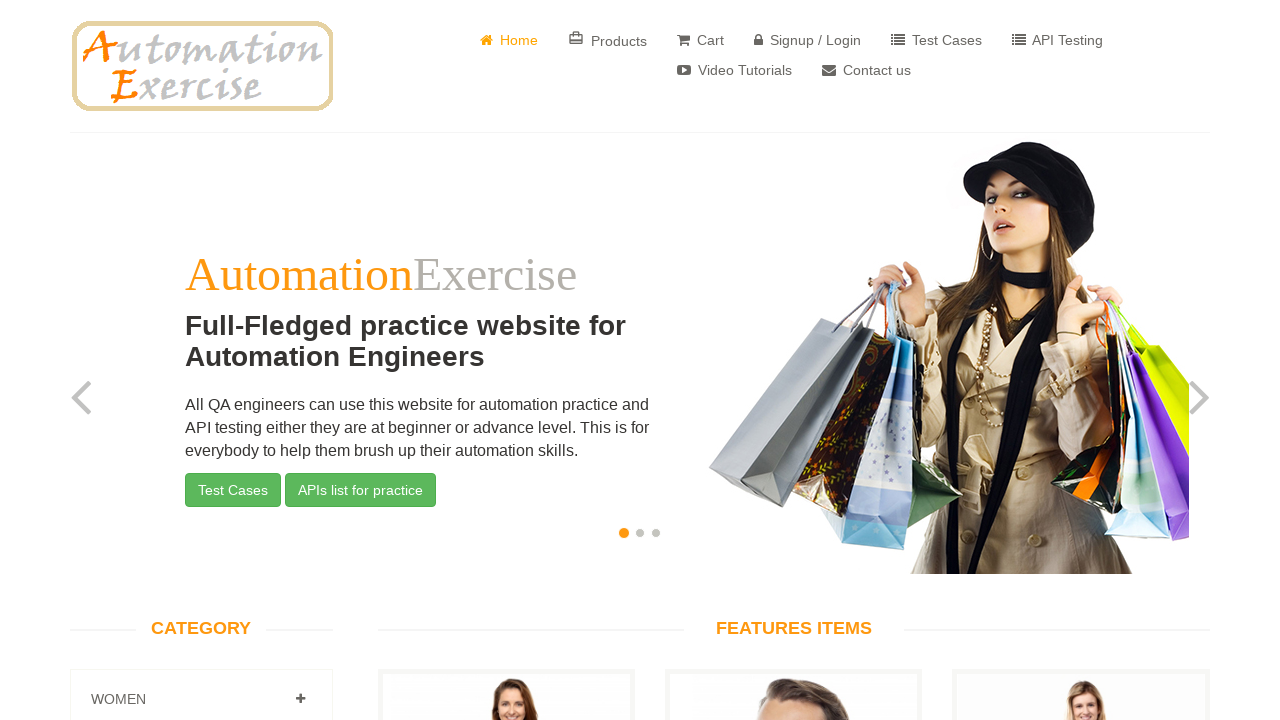

Waited for home page body to load
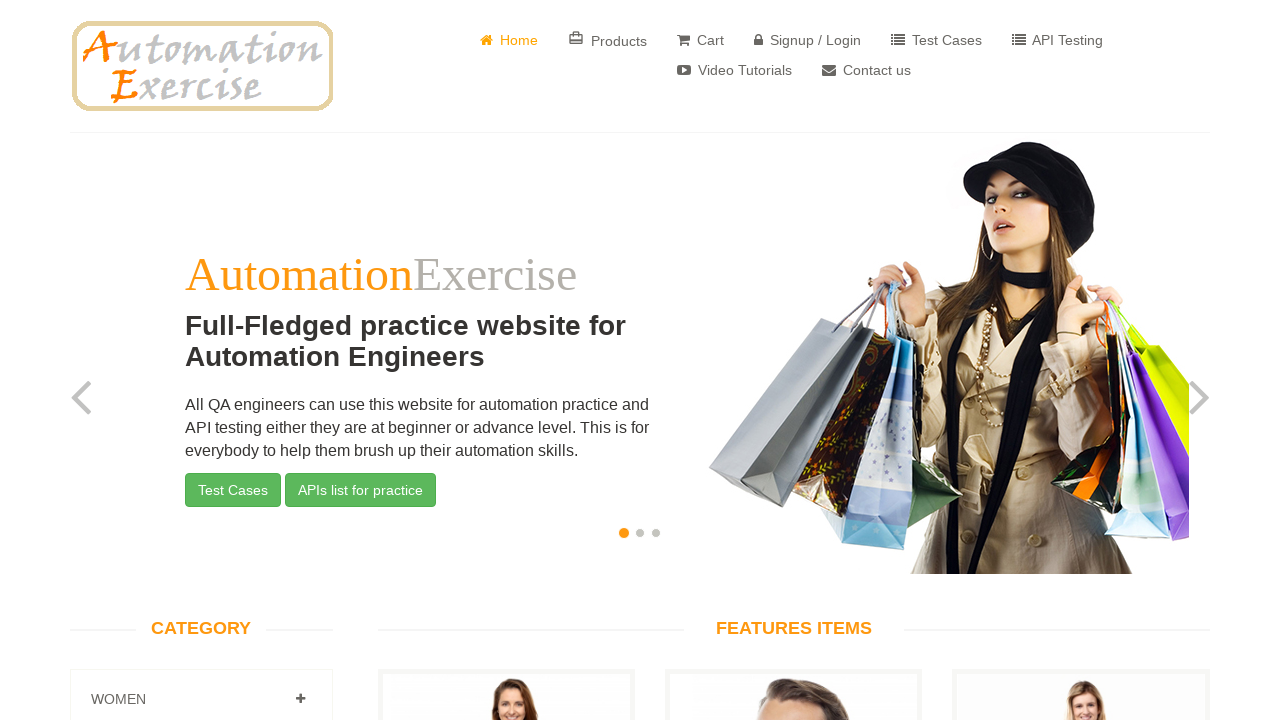

Clicked on Test Cases button at (936, 40) on a[href='/test_cases']
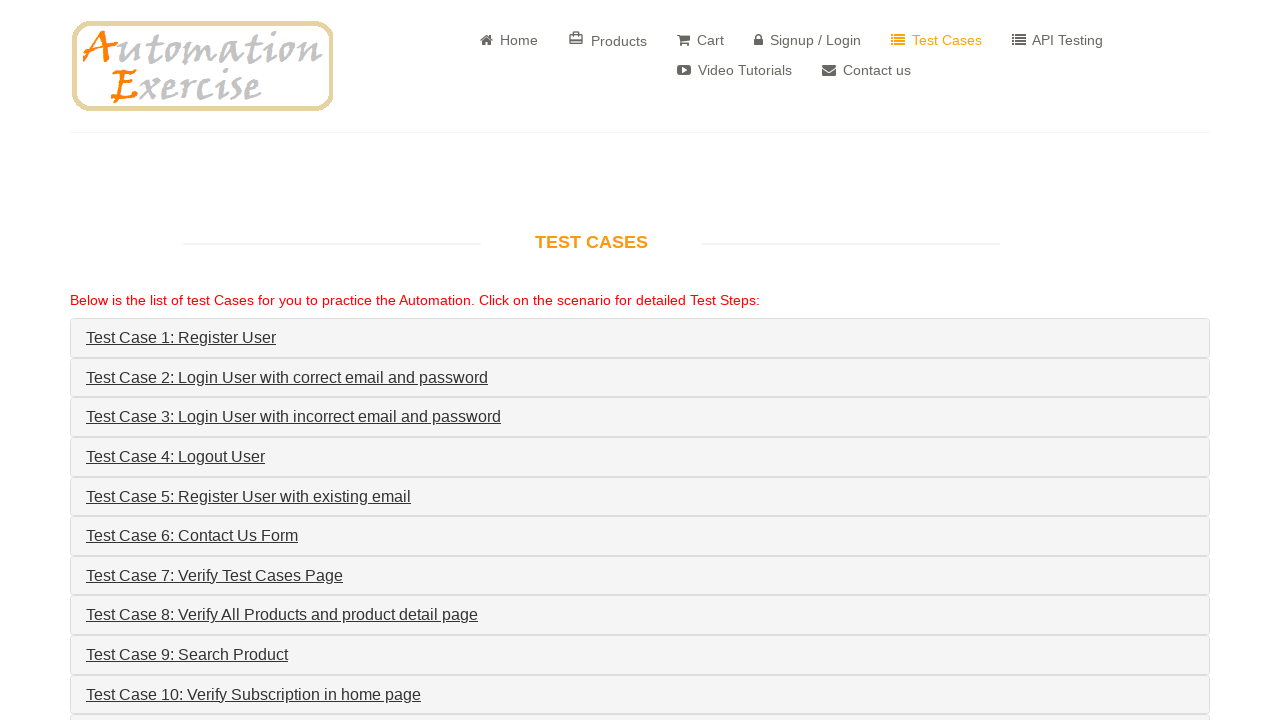

Navigated to Test Cases page URL
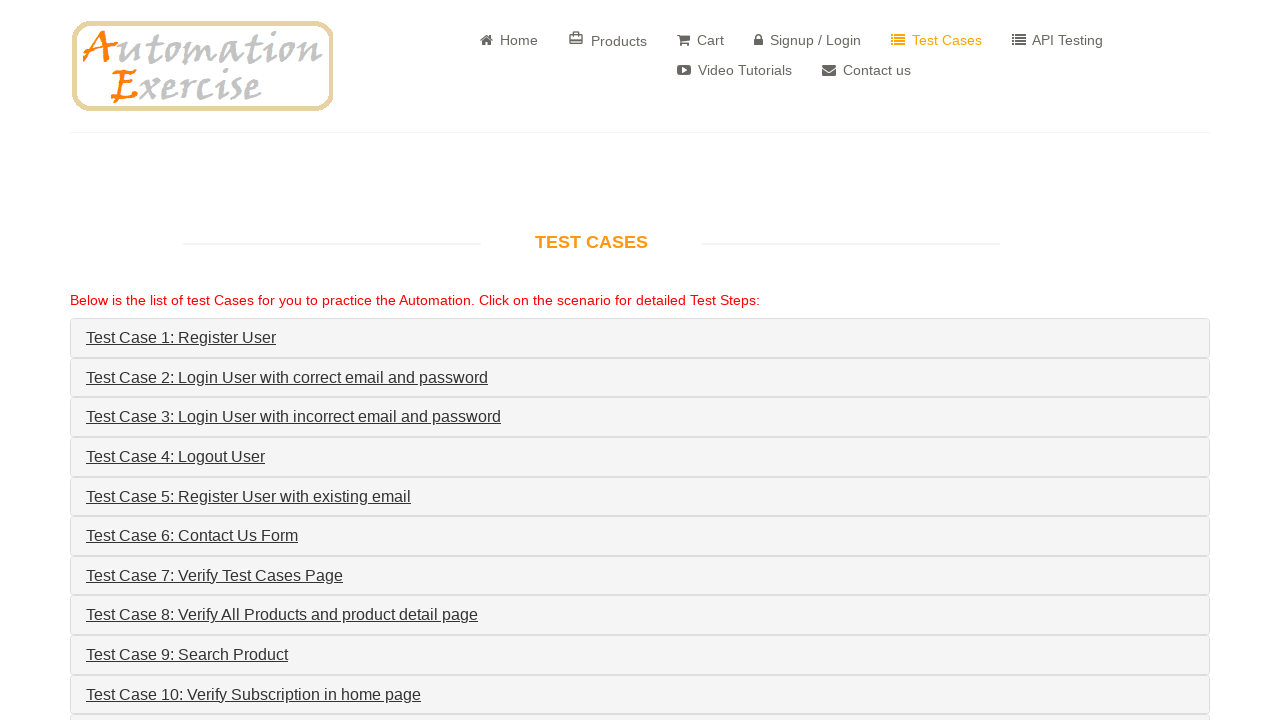

Test Cases page header loaded successfully
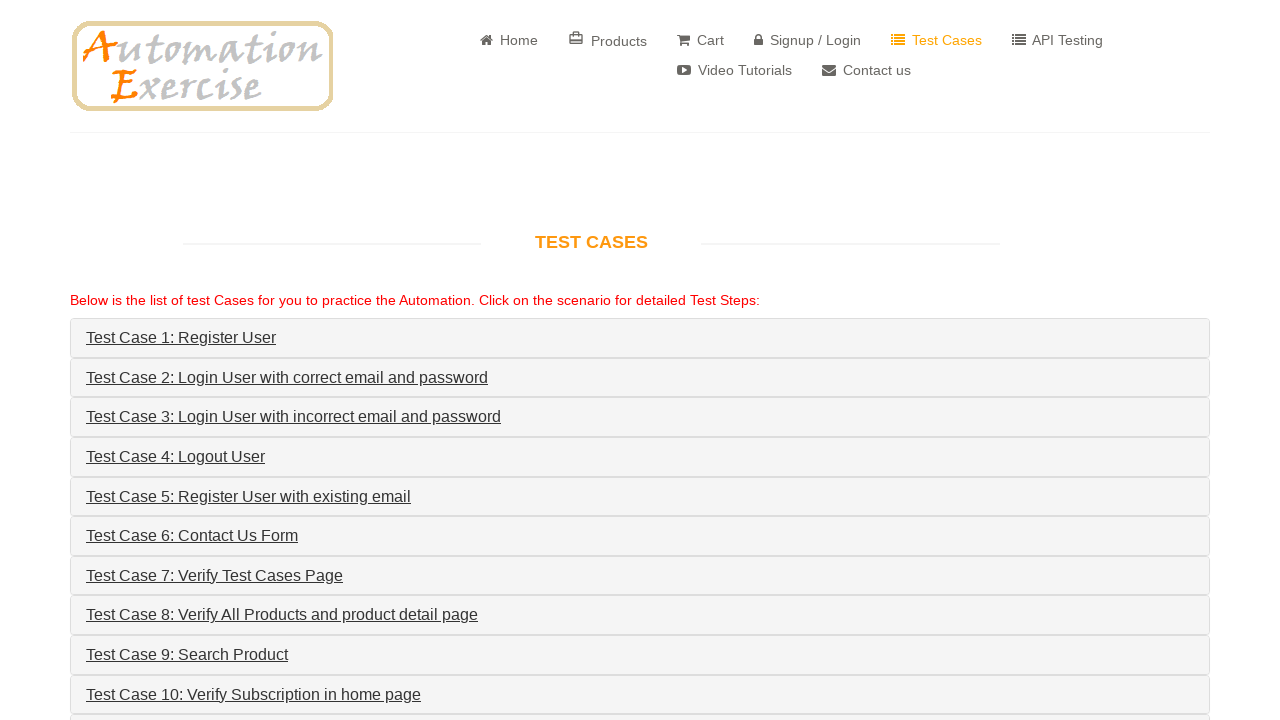

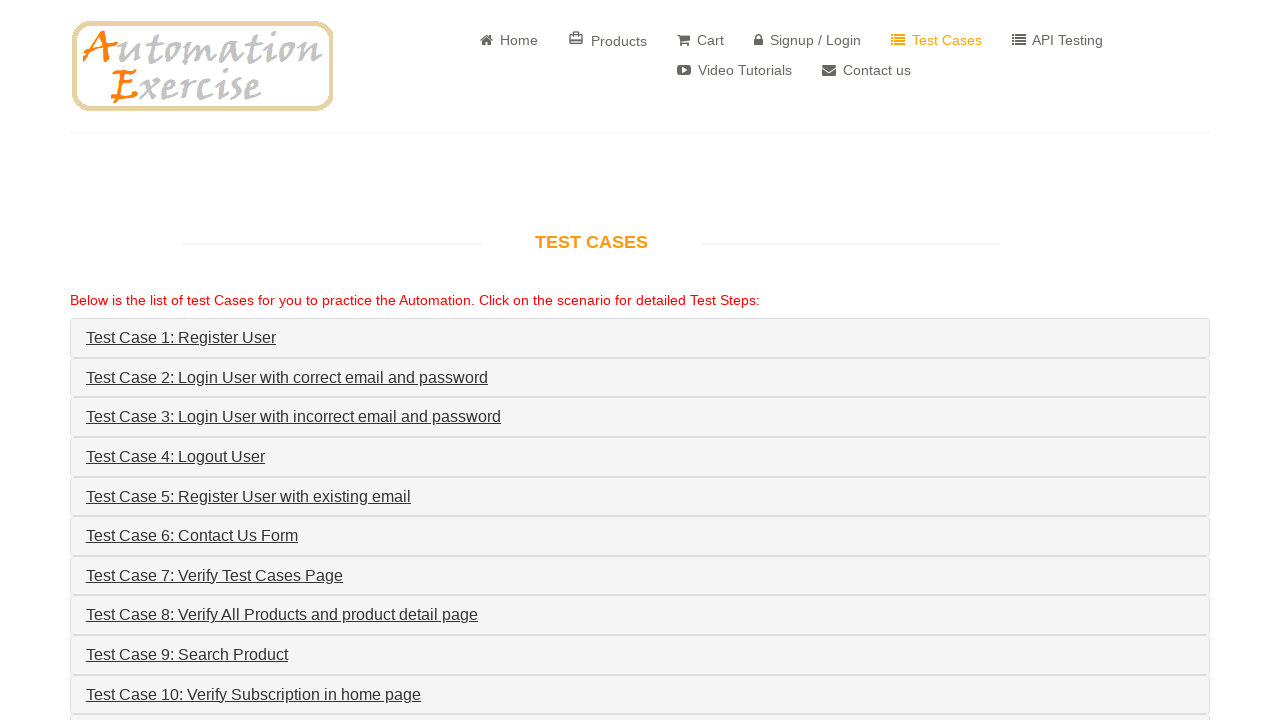